Tests ZIP code validation by entering a valid 5-digit ZIP code and verifying the registration page opens

Starting URL: https://sharelane.com/cgi-bin/register.py

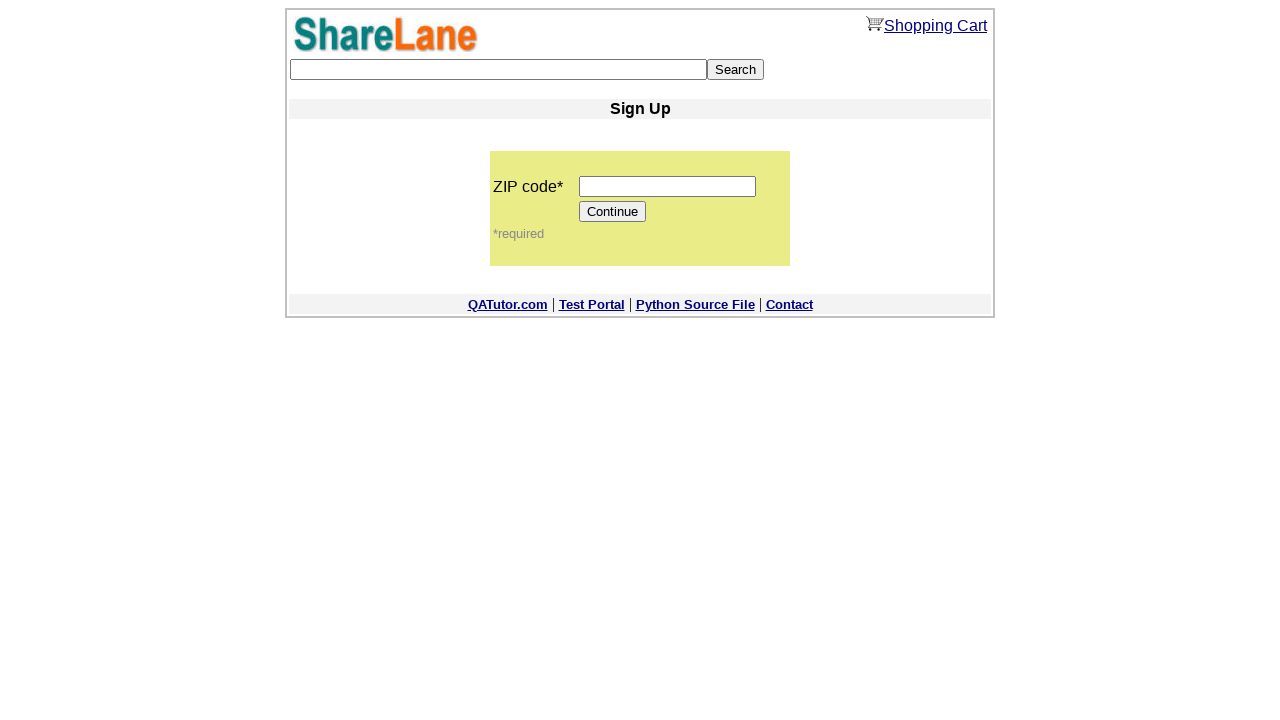

Entered valid 5-digit ZIP code '12345' in ZIP code field on input[name='zip_code']
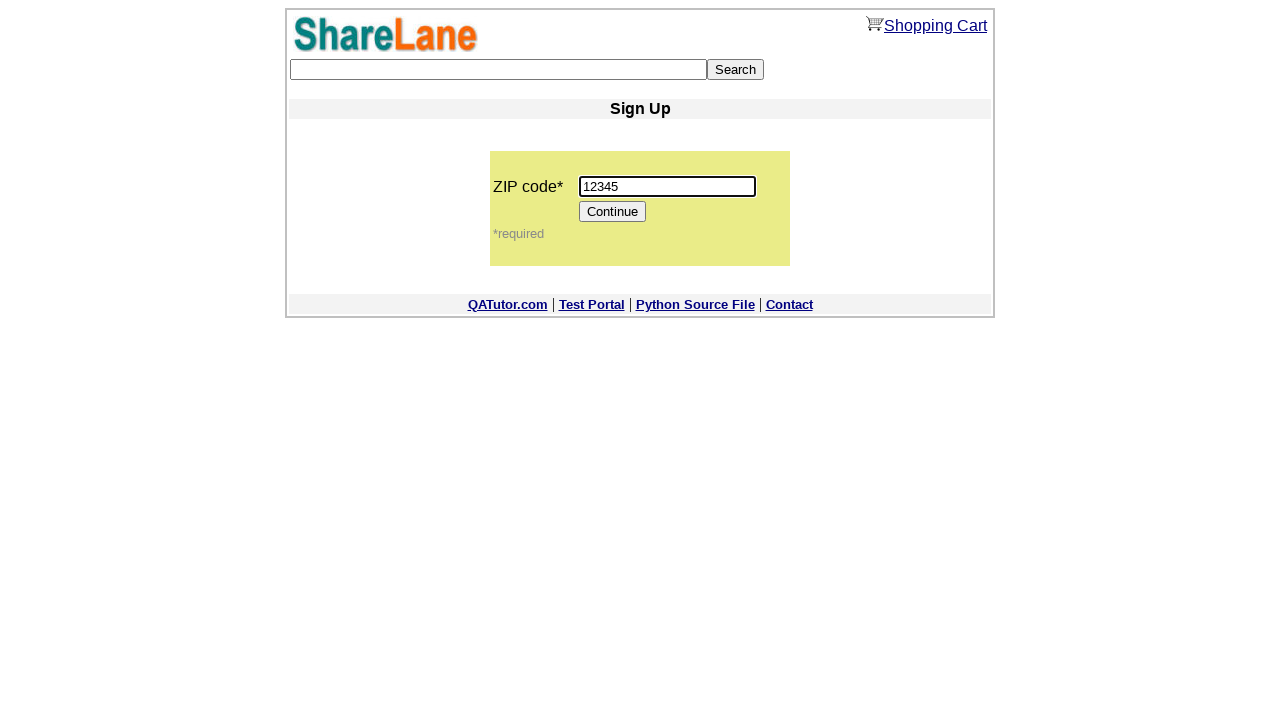

Clicked Continue button to proceed with registration at (613, 212) on [value='Continue']
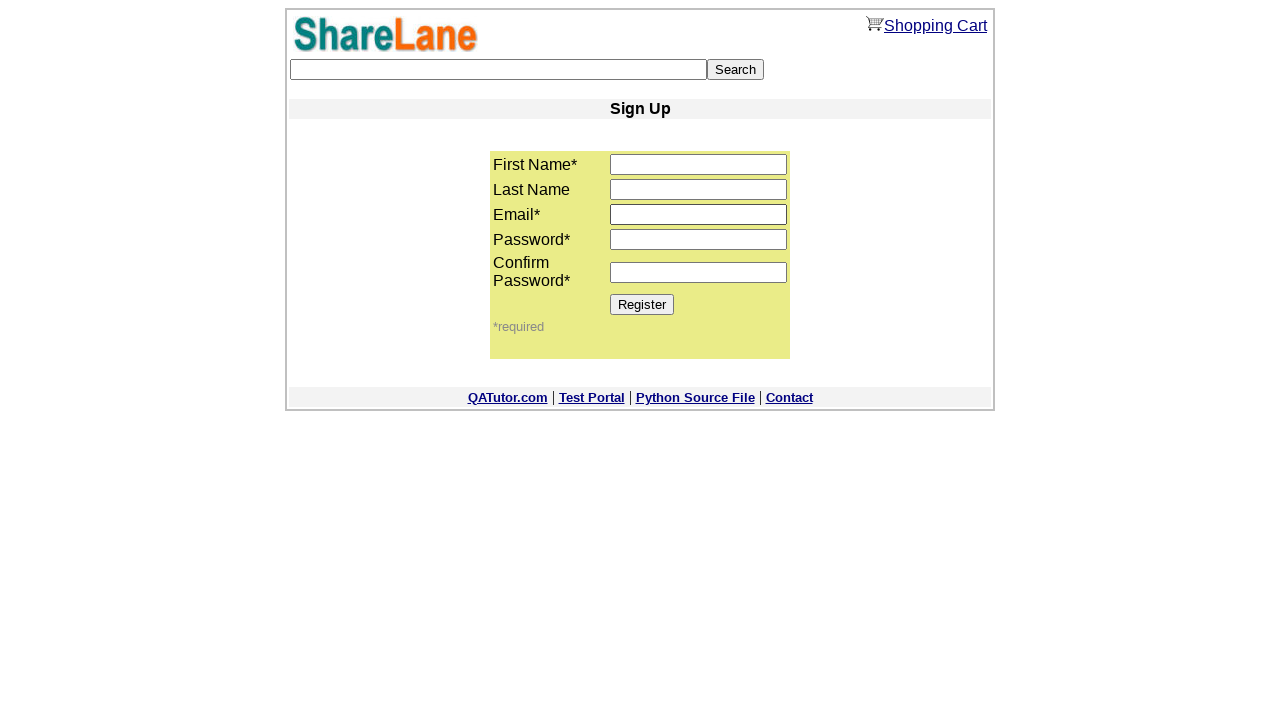

Registration page loaded and Register button appeared
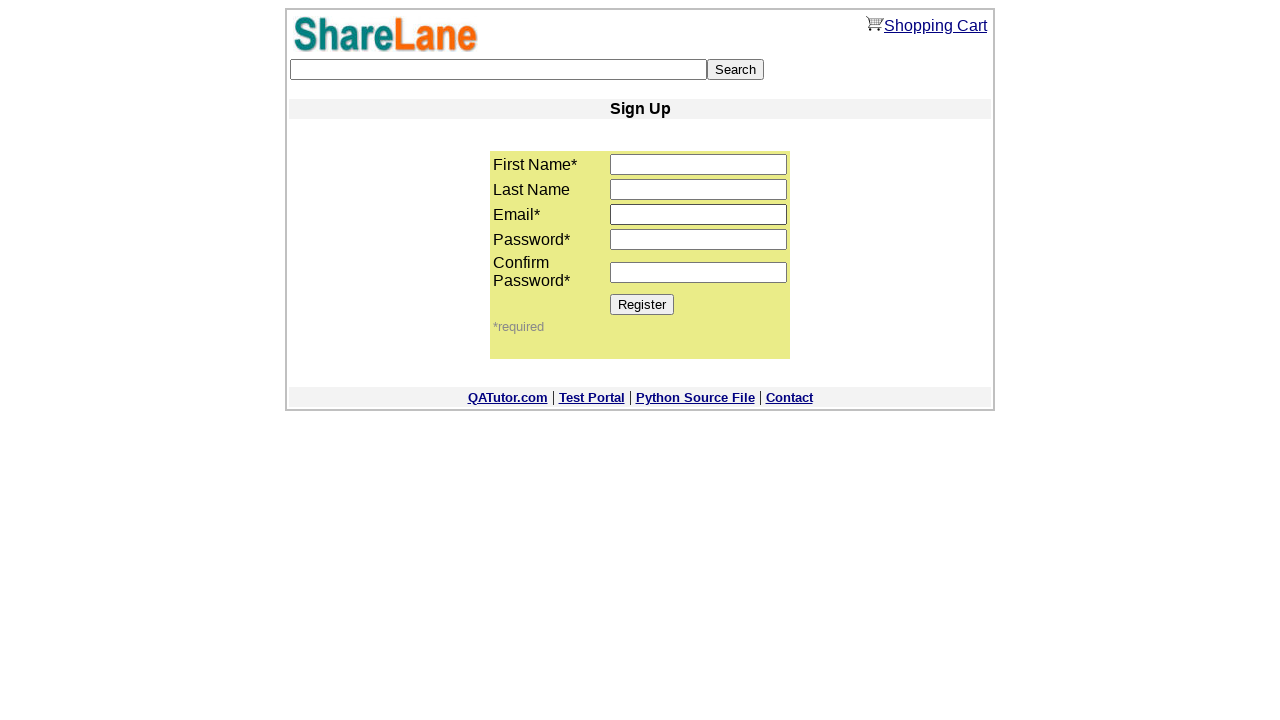

Verified Register button is visible on registration page
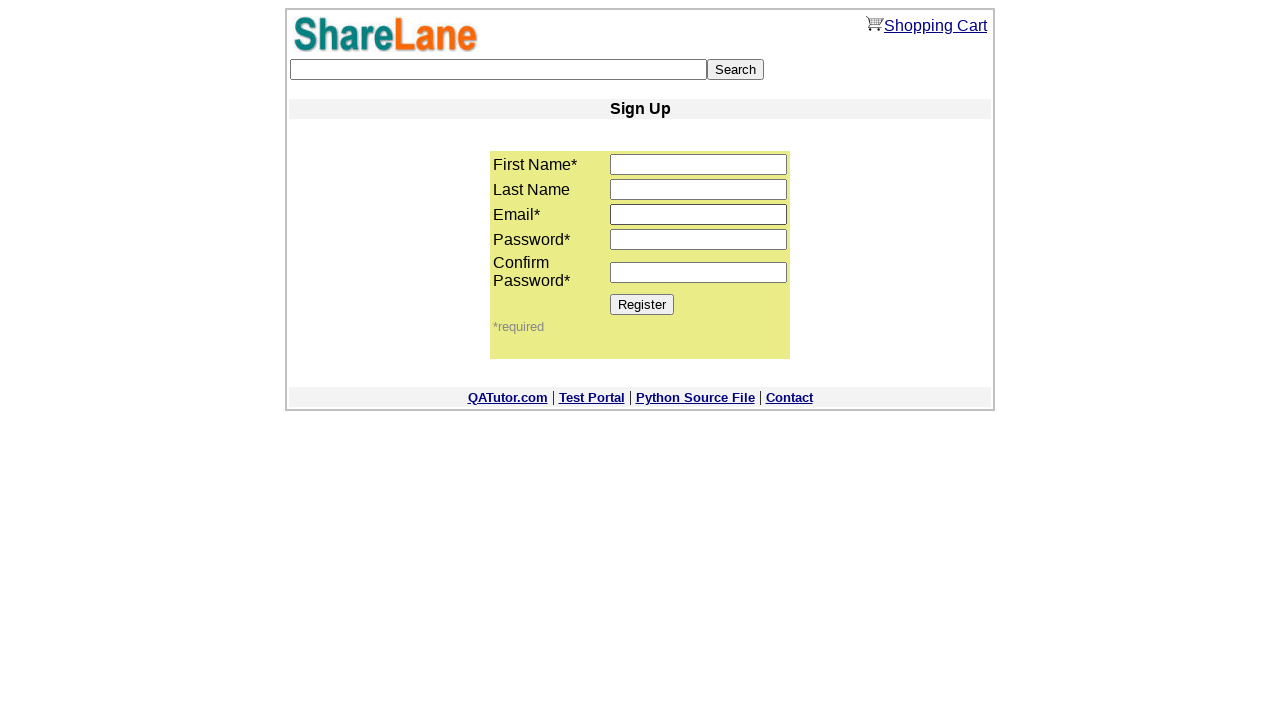

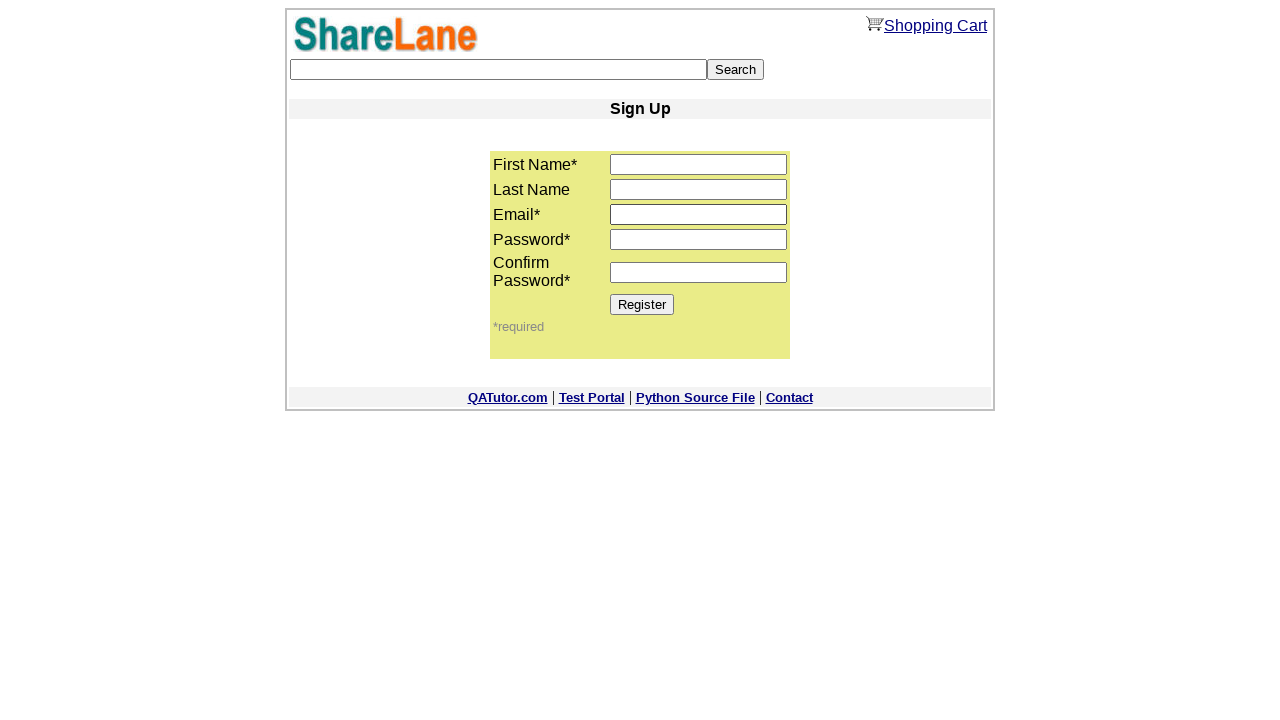